Tests a practice form submission by filling various fields including first name, last name, email, phone number, subject, and gender selection, then submitting the form

Starting URL: https://demoqa.com/automation-practice-form

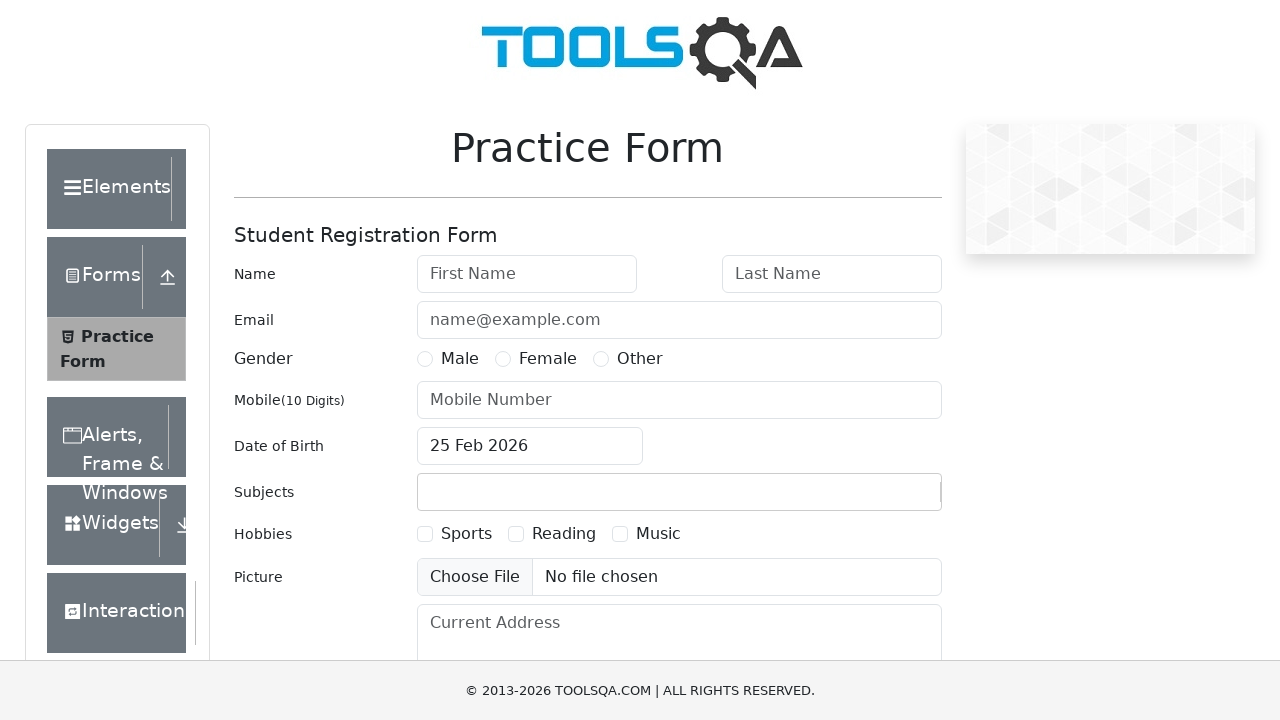

Filled first name field with 'John' on #firstName
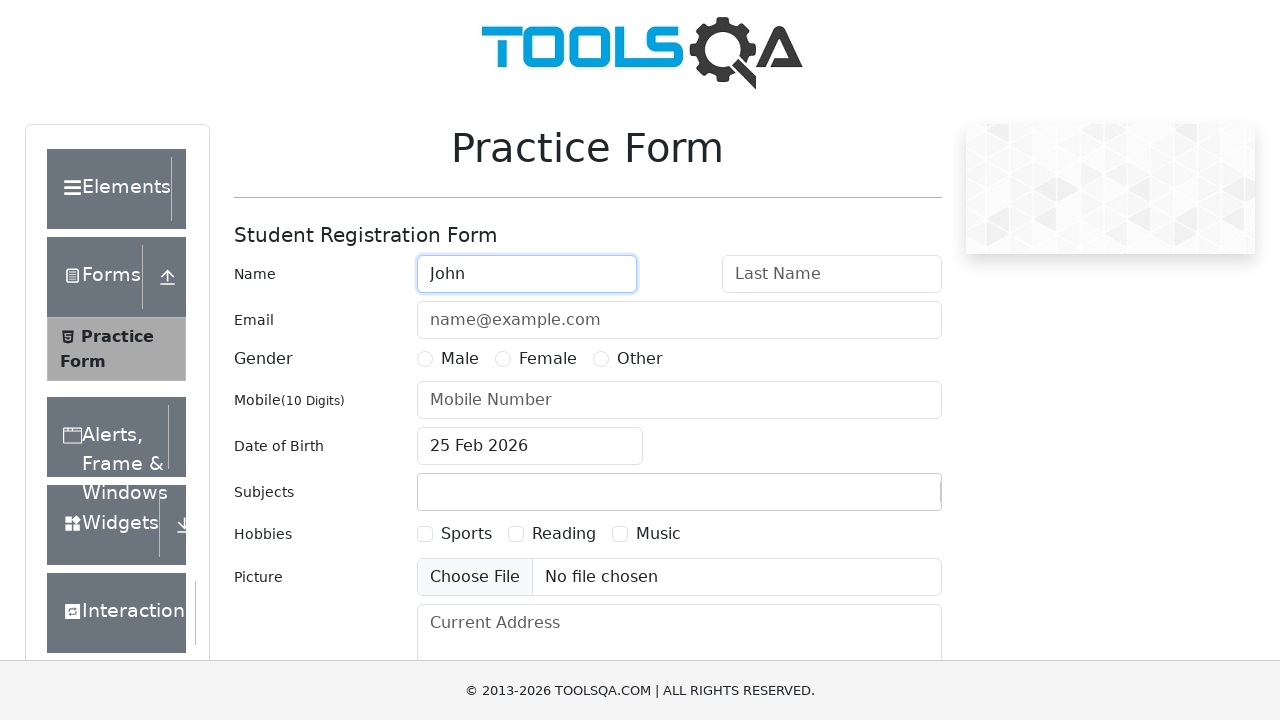

Filled last name field with 'Doe' on #lastName
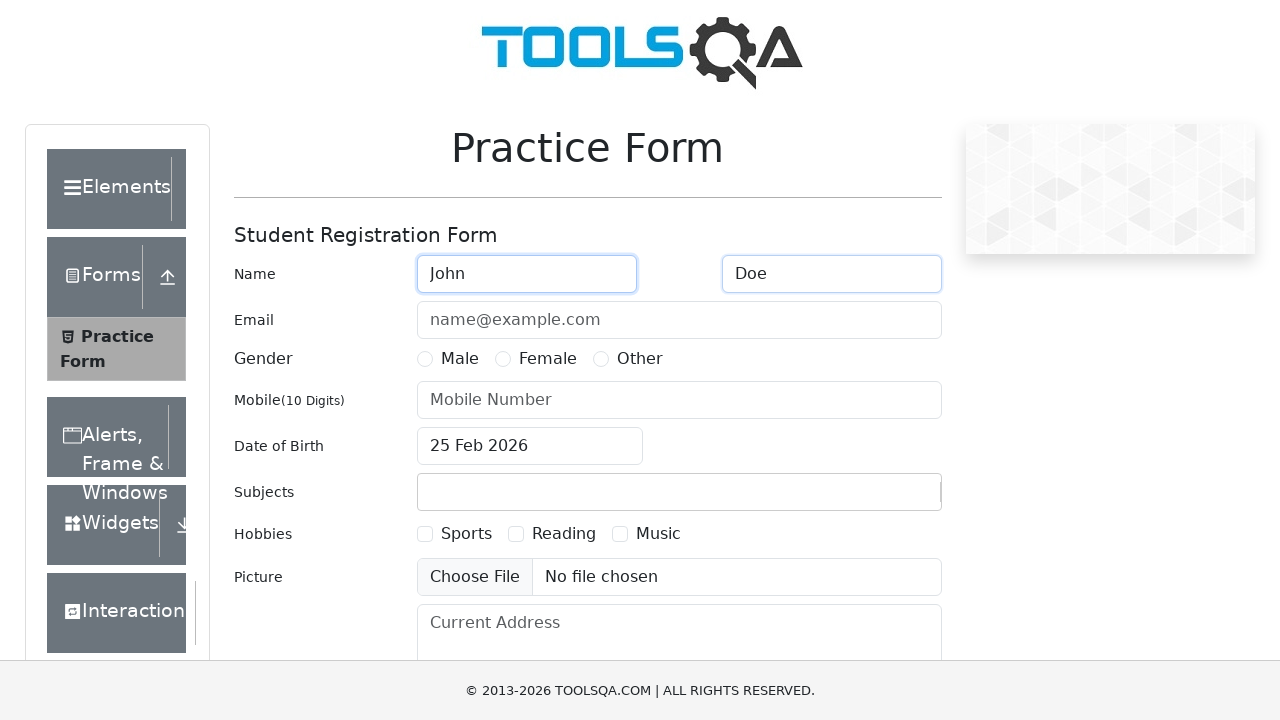

Filled email field with 'test@example.com' on #userEmail
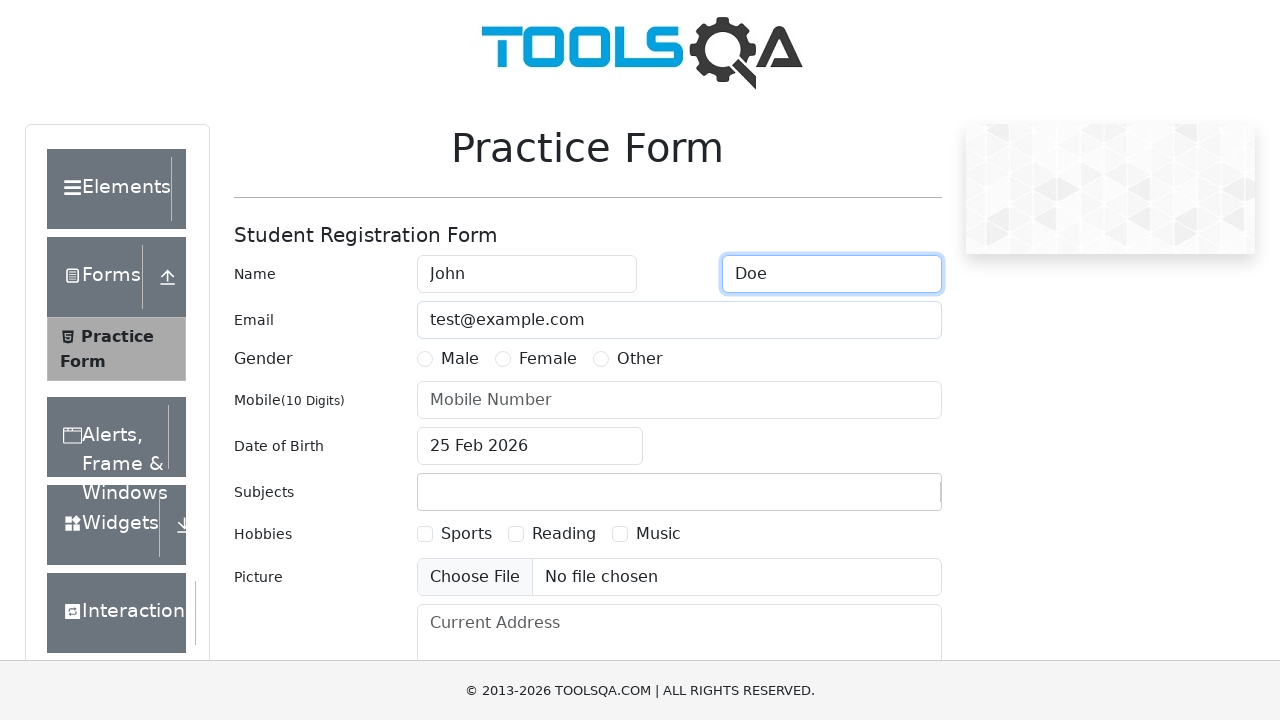

Filled phone number field with '7032224444' on #userNumber
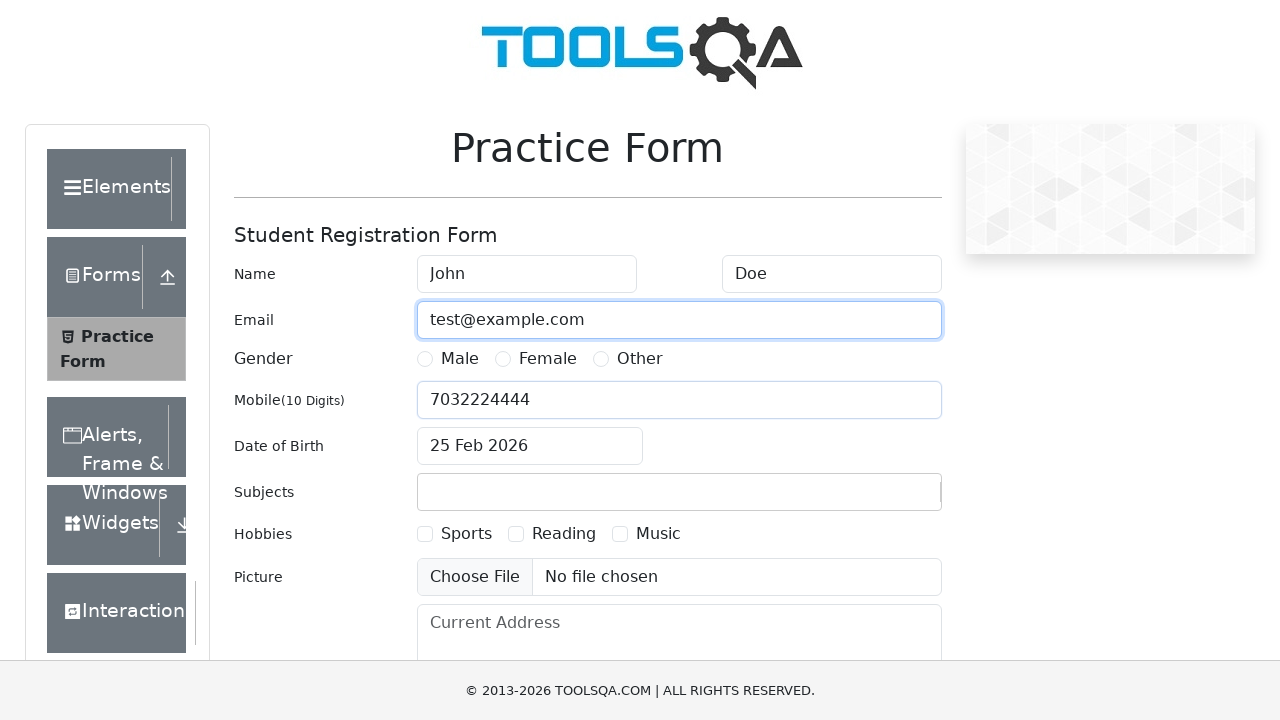

Filled subject field with 'Mathematics' on #subjectsInput
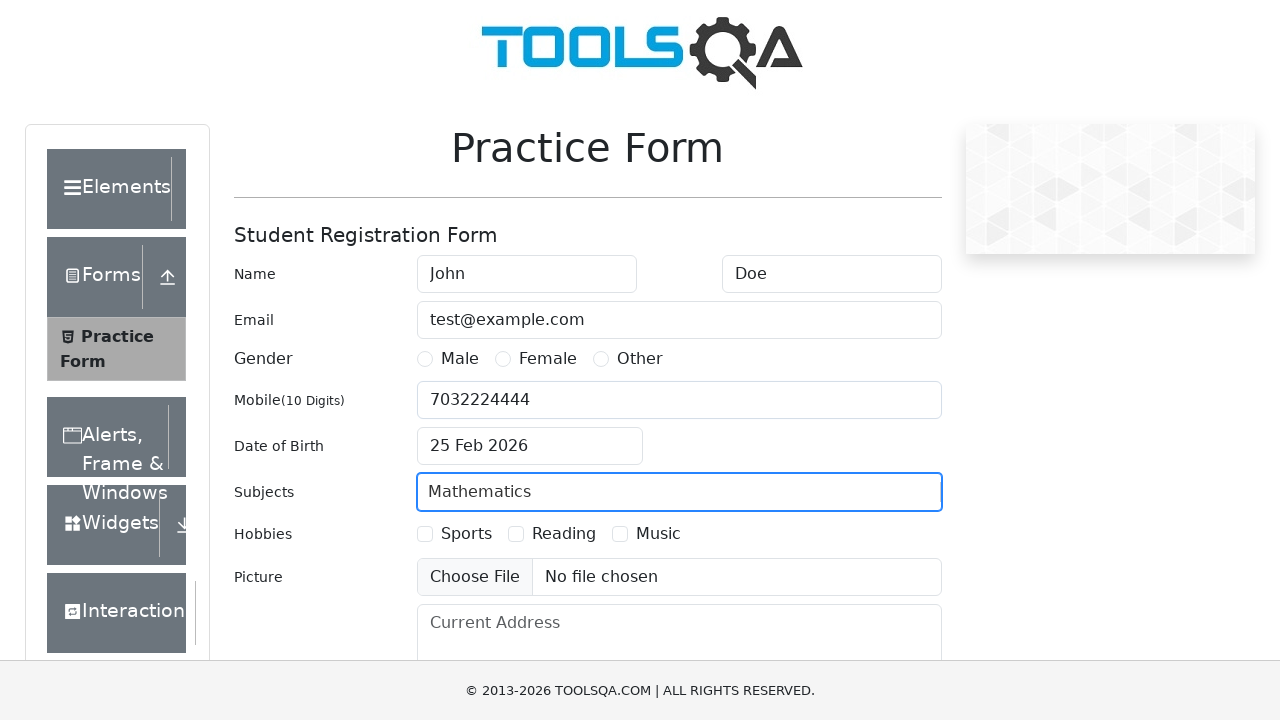

Selected Female gender option
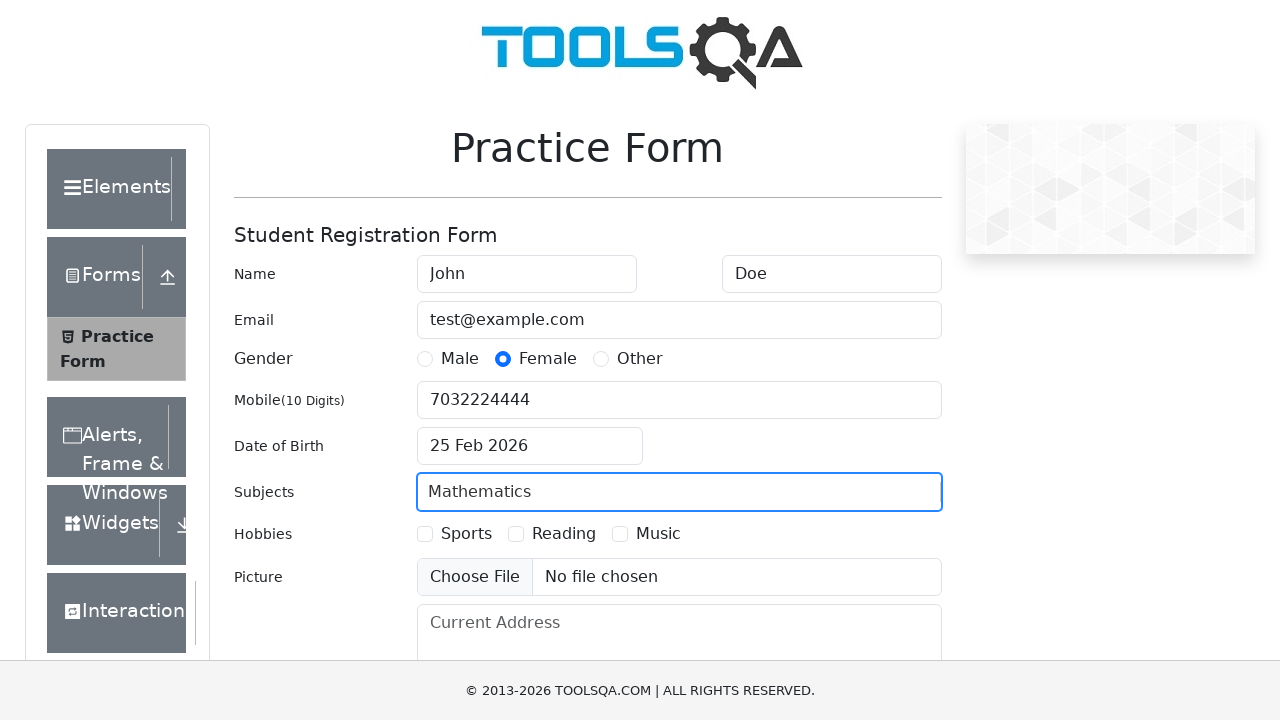

Clicked submit button to submit the form
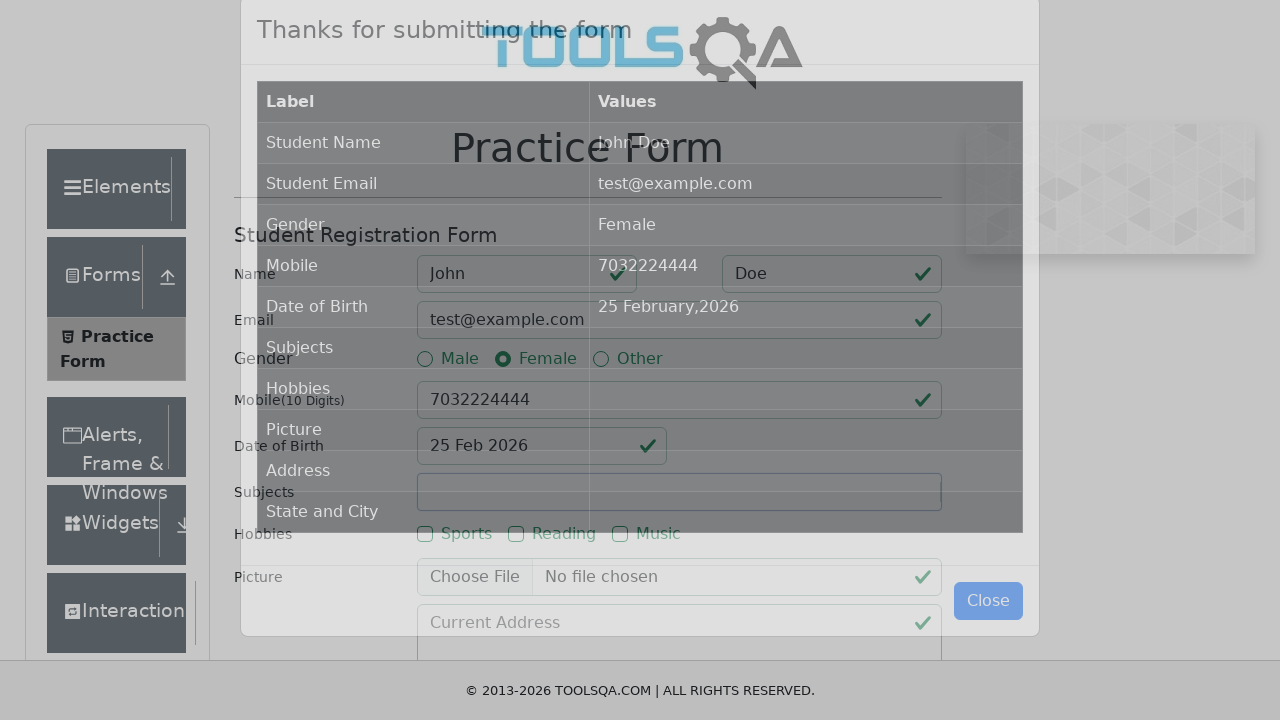

Waited for form submission to complete
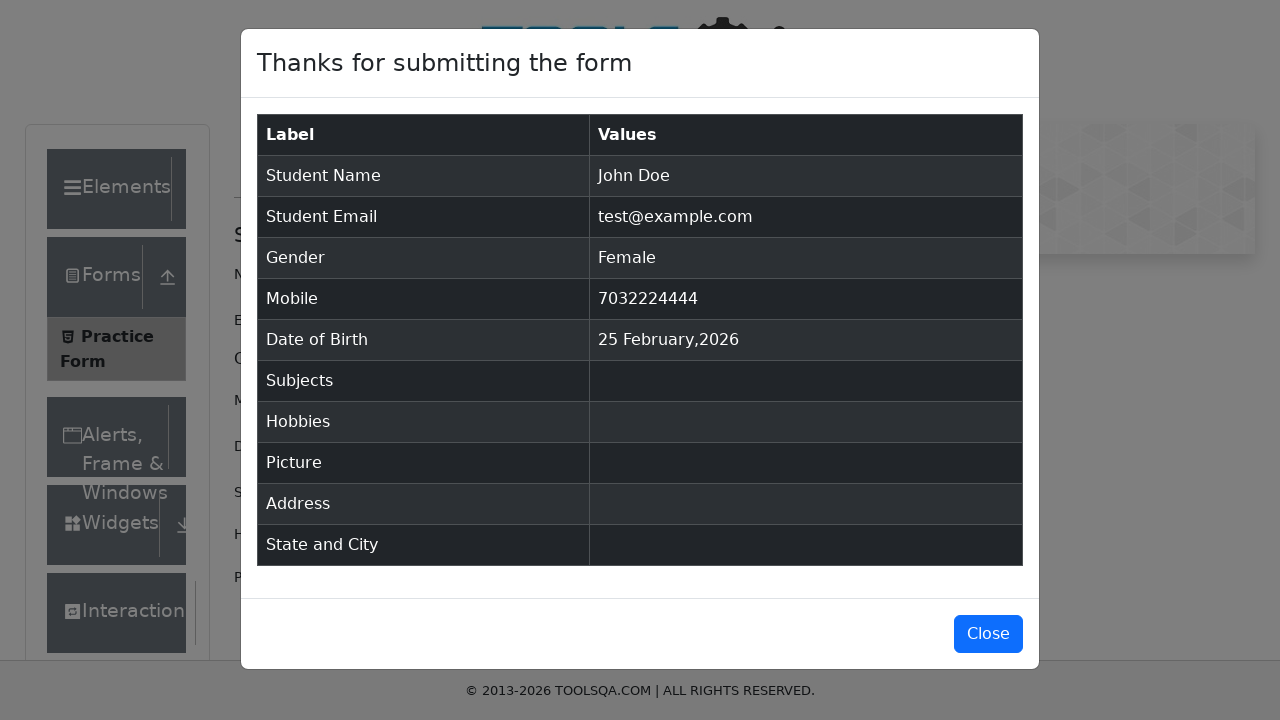

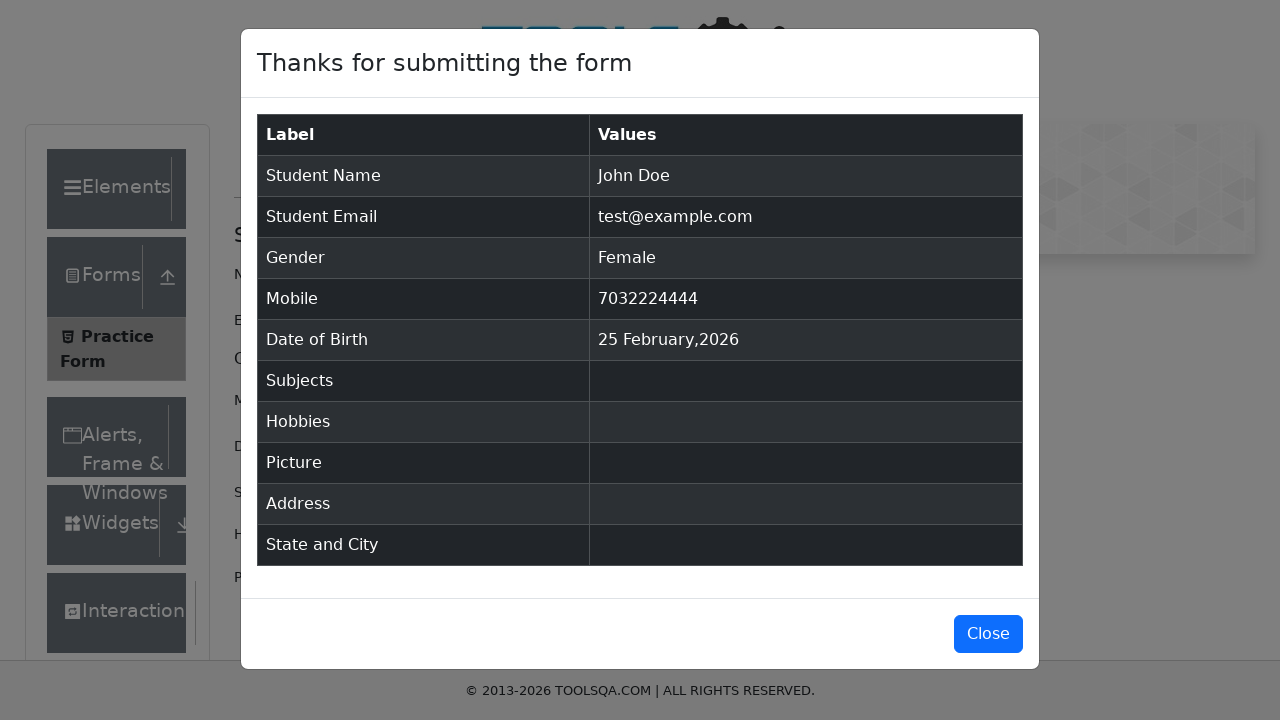